Tests a registration form automation by filling out personal details including name, address, email, phone, gender, hobbies, languages, and skills on a demo registration page.

Starting URL: http://demo.automationtesting.in/Index.html

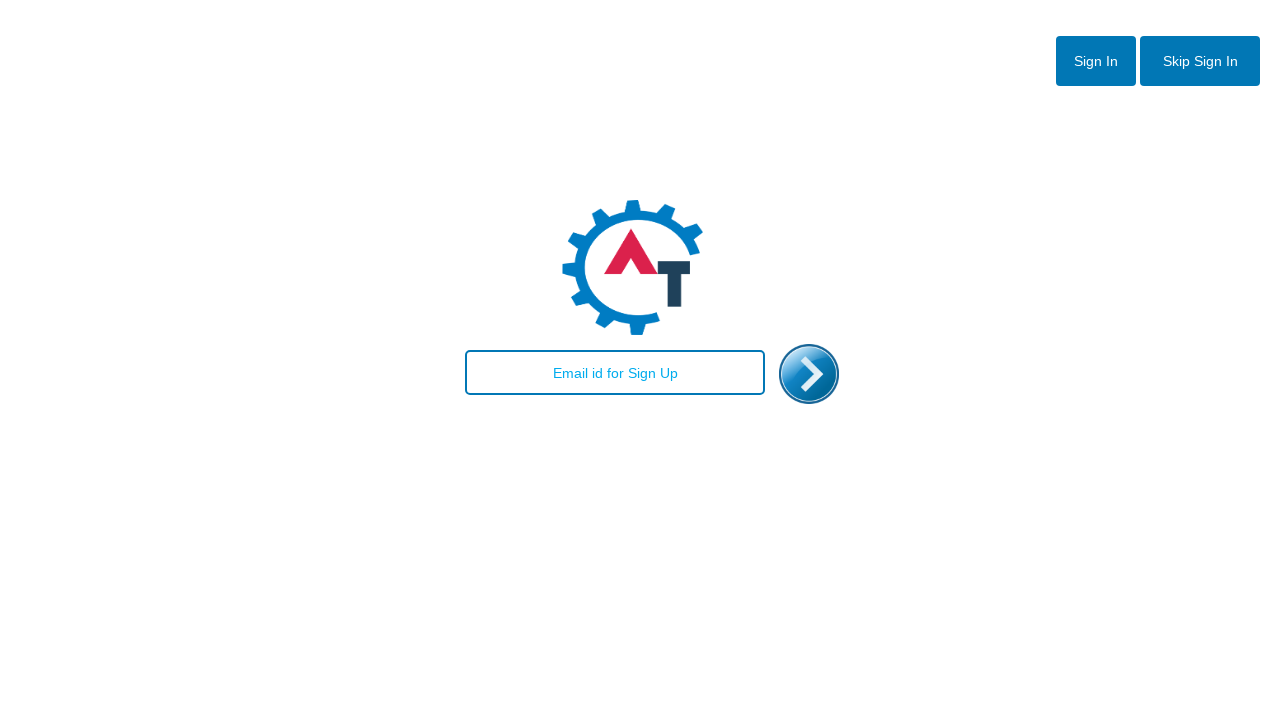

Filled email field with 'john.smith@example.com' on index page on #email
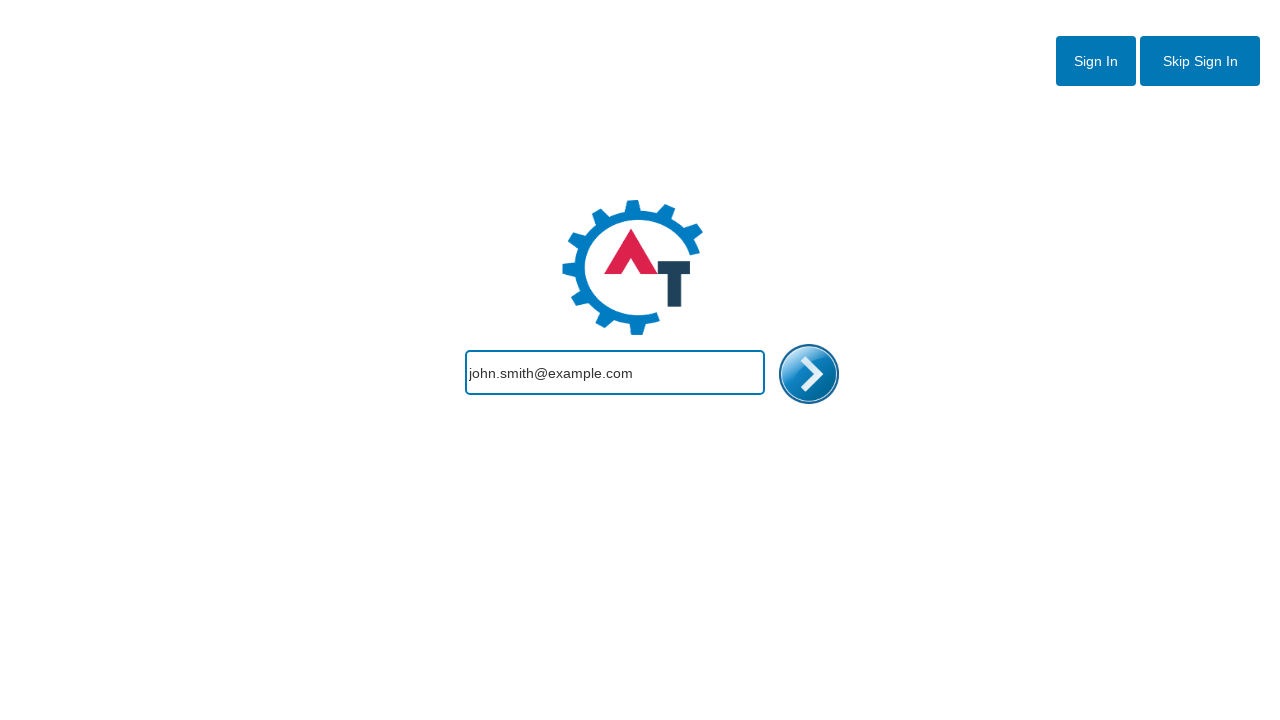

Clicked Register link to navigate to registration form at (1200, 61) on a[href='Register.html']
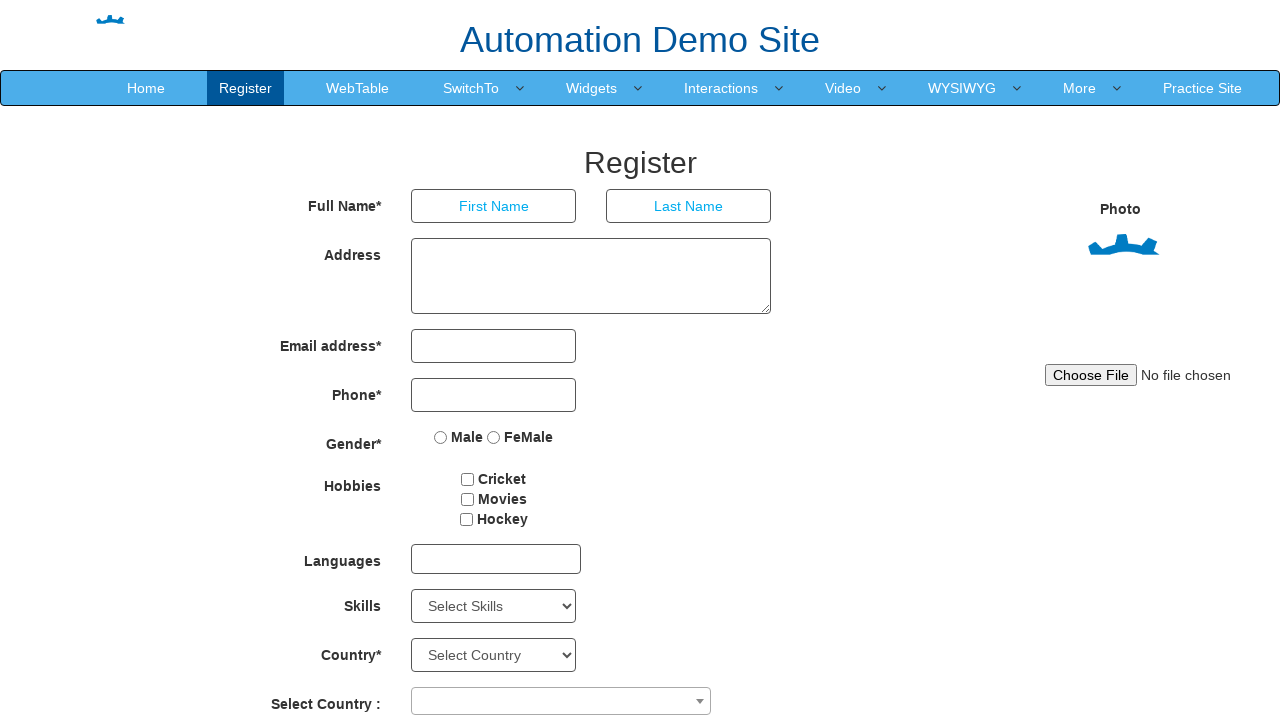

Filled first name field with 'John' on input[placeholder='First Name']
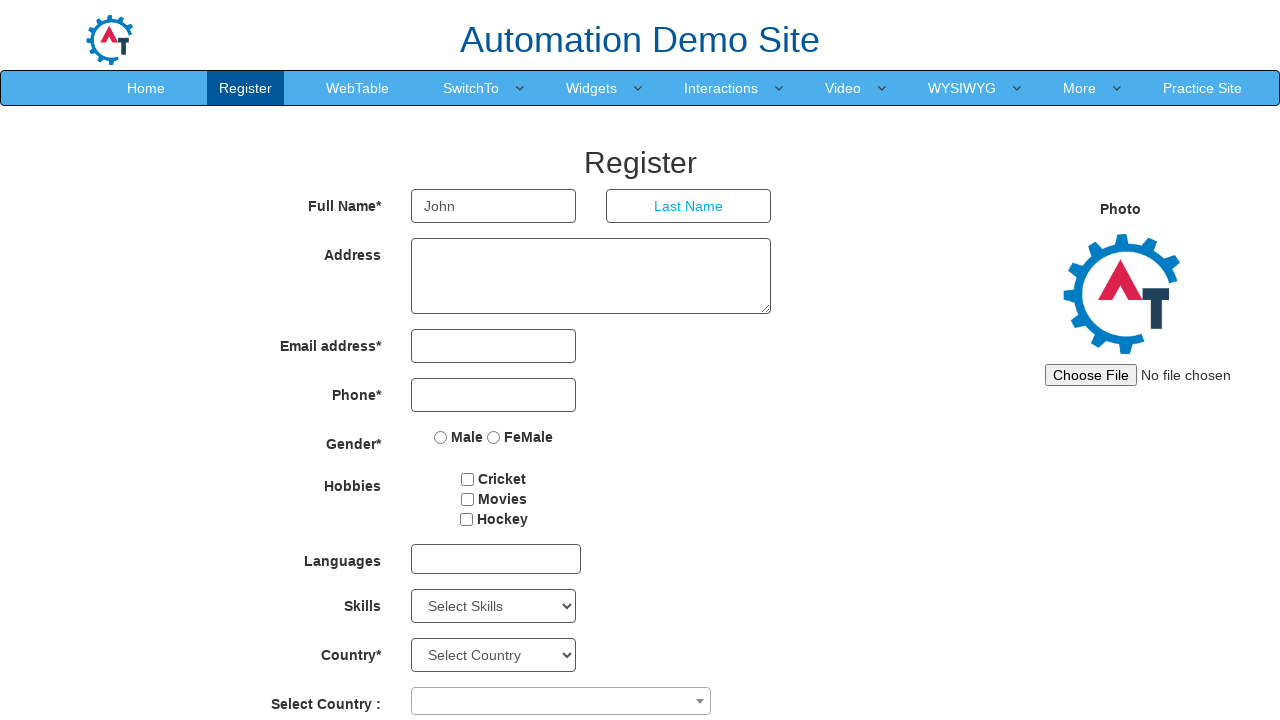

Filled last name field with 'Smith' on input[placeholder='Last Name']
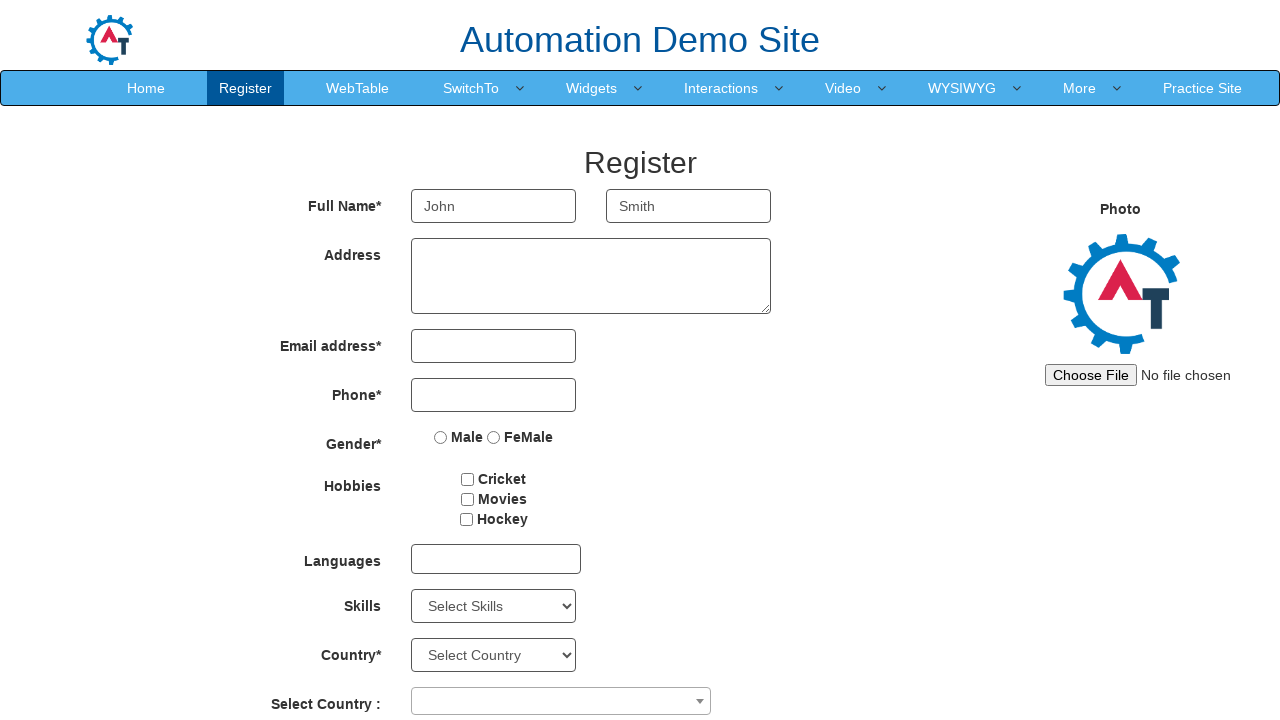

Filled address field with '123 Main Street, Boston' on textarea[ng-model='Adress']
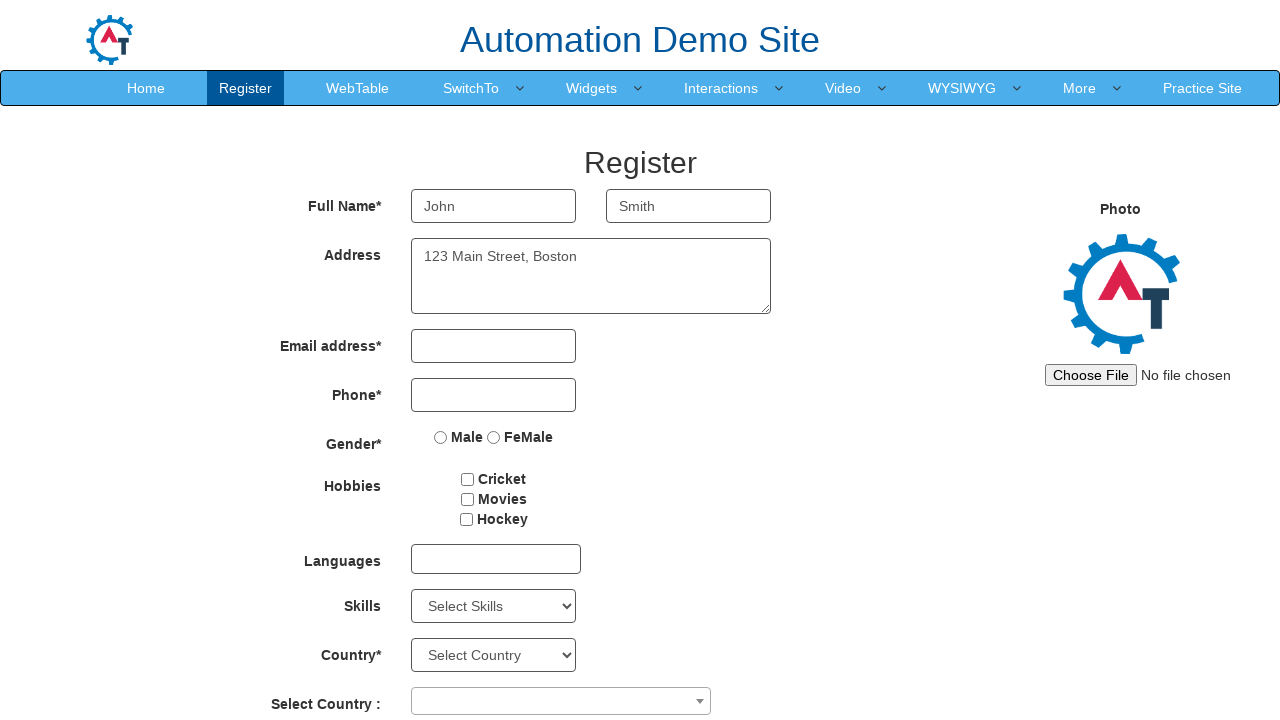

Filled email field with 'john.smith@example.com' on input[type='email']
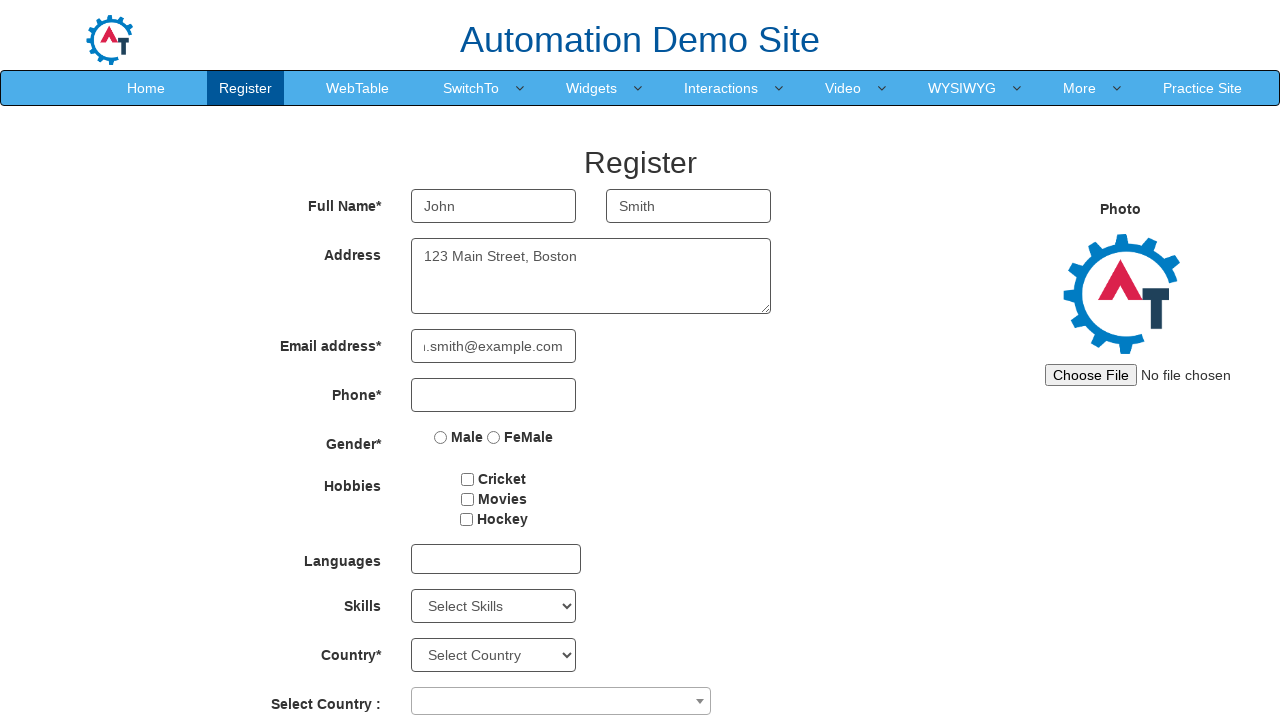

Filled phone number field with '5551234567' on input[type='tel']
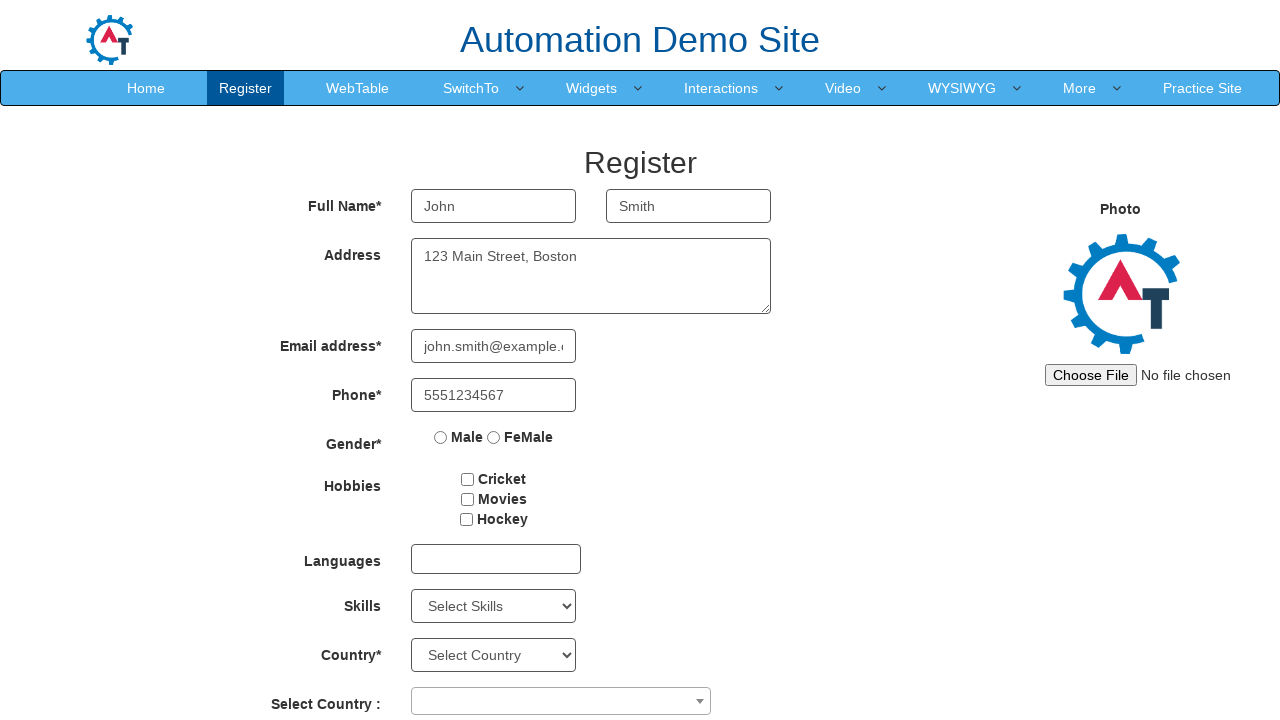

Selected Male gender option at (441, 437) on input[value='Male']
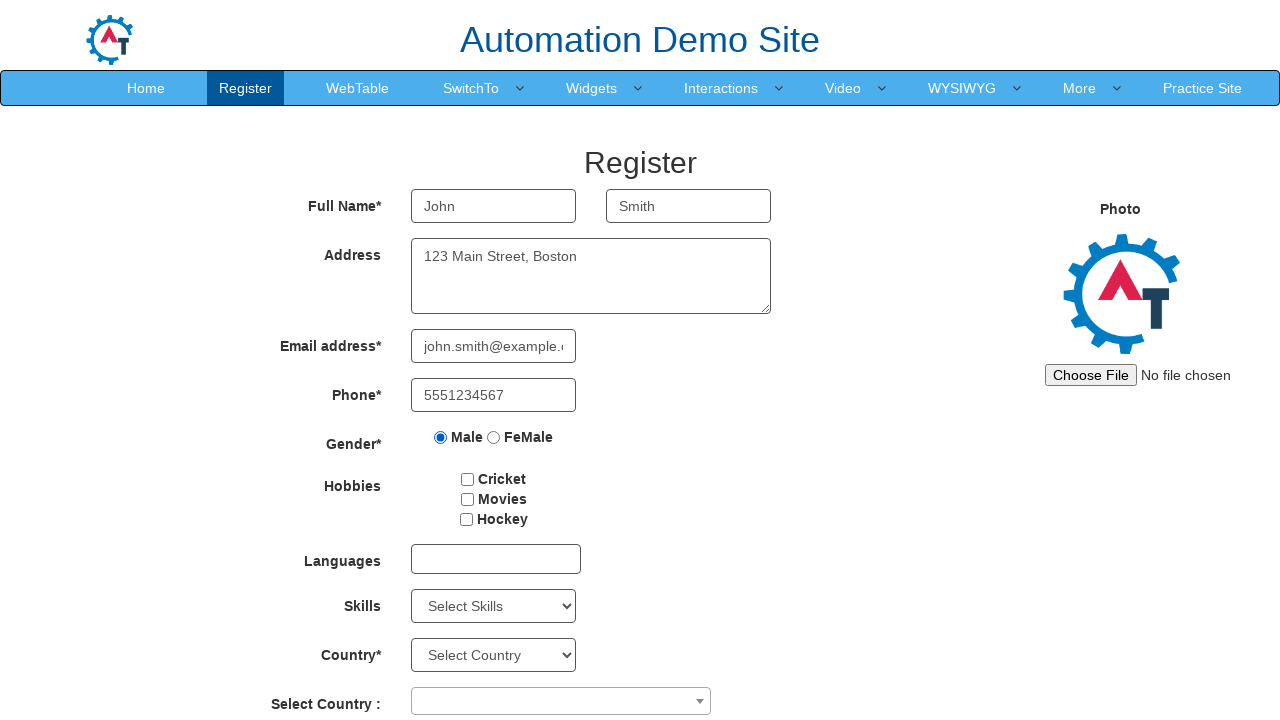

Selected hobby checkbox at (467, 499) on #checkbox2
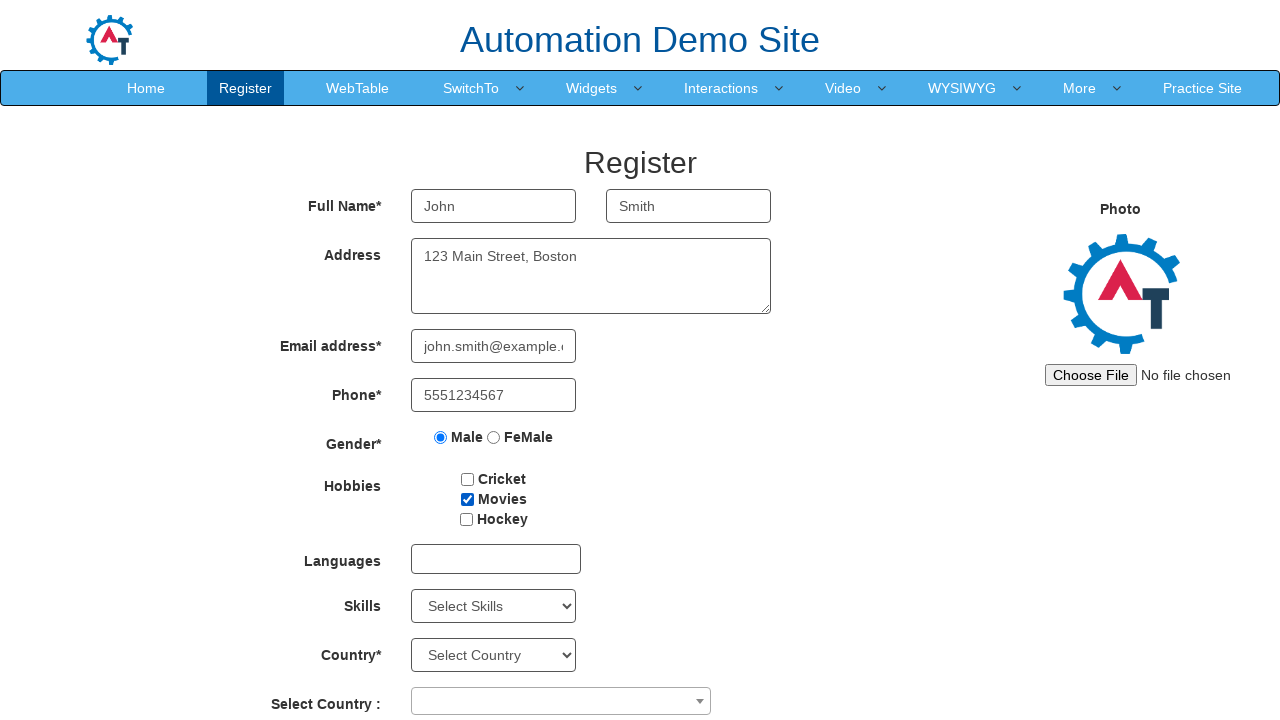

Clicked on languages multi-select field at (496, 559) on multi-select
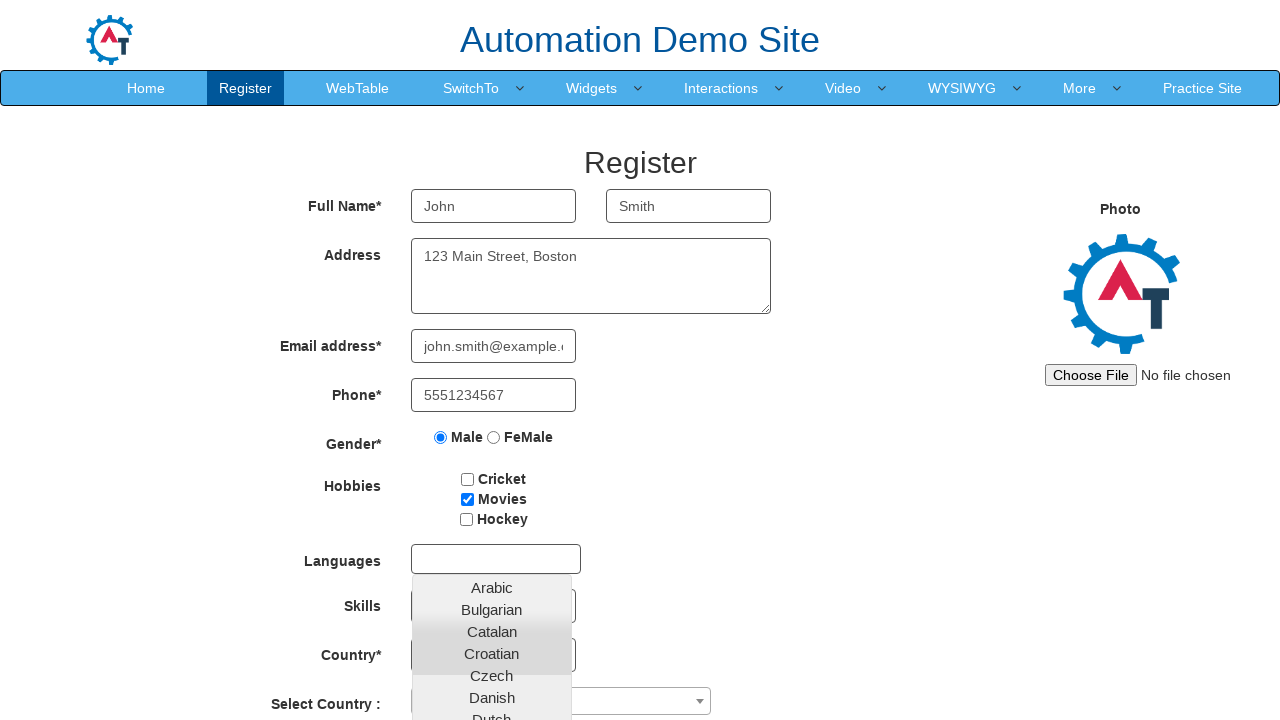

Selected English language at (492, 457) on text=English
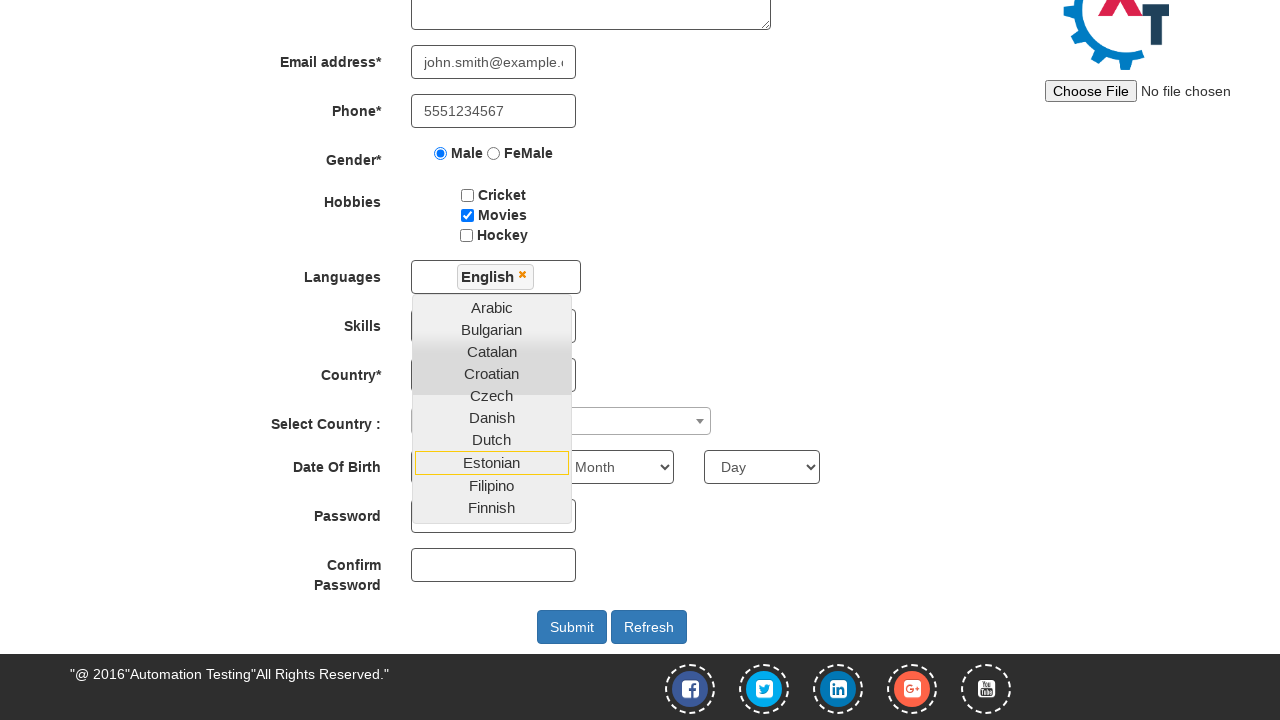

Selected Hindi language at (492, 408) on text=Hindi
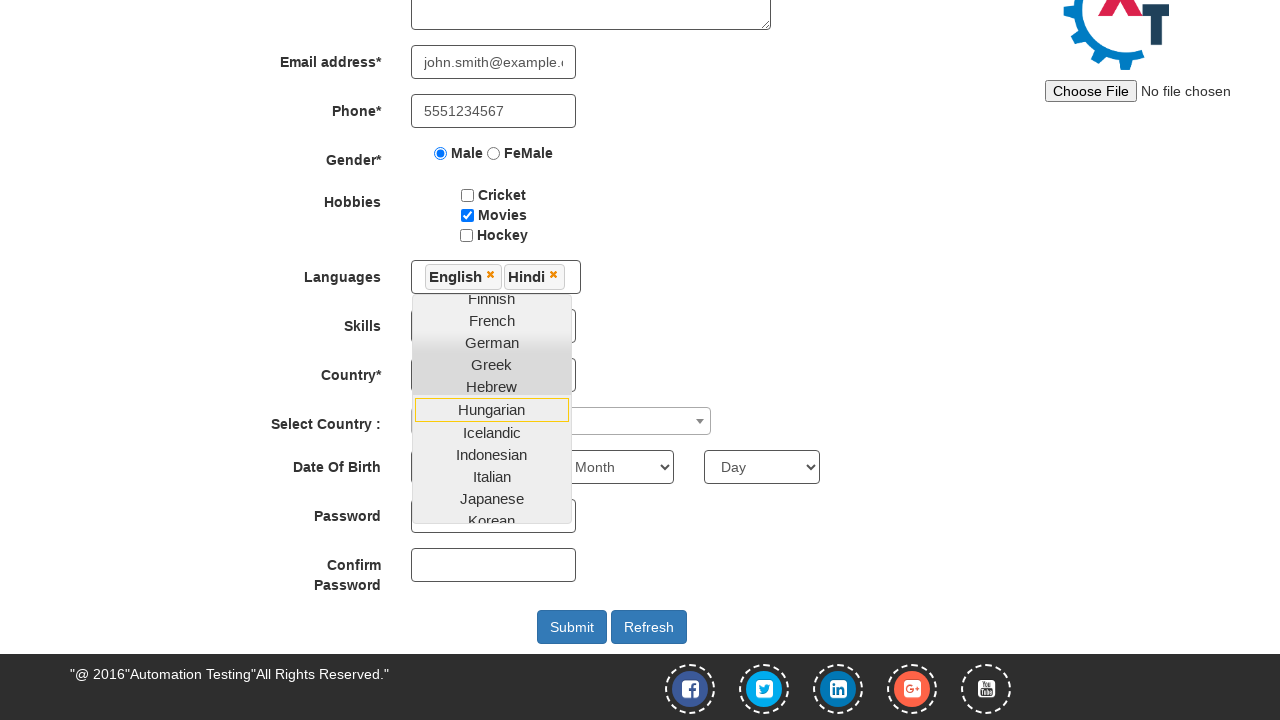

Selected Android skill from dropdown on #Skills
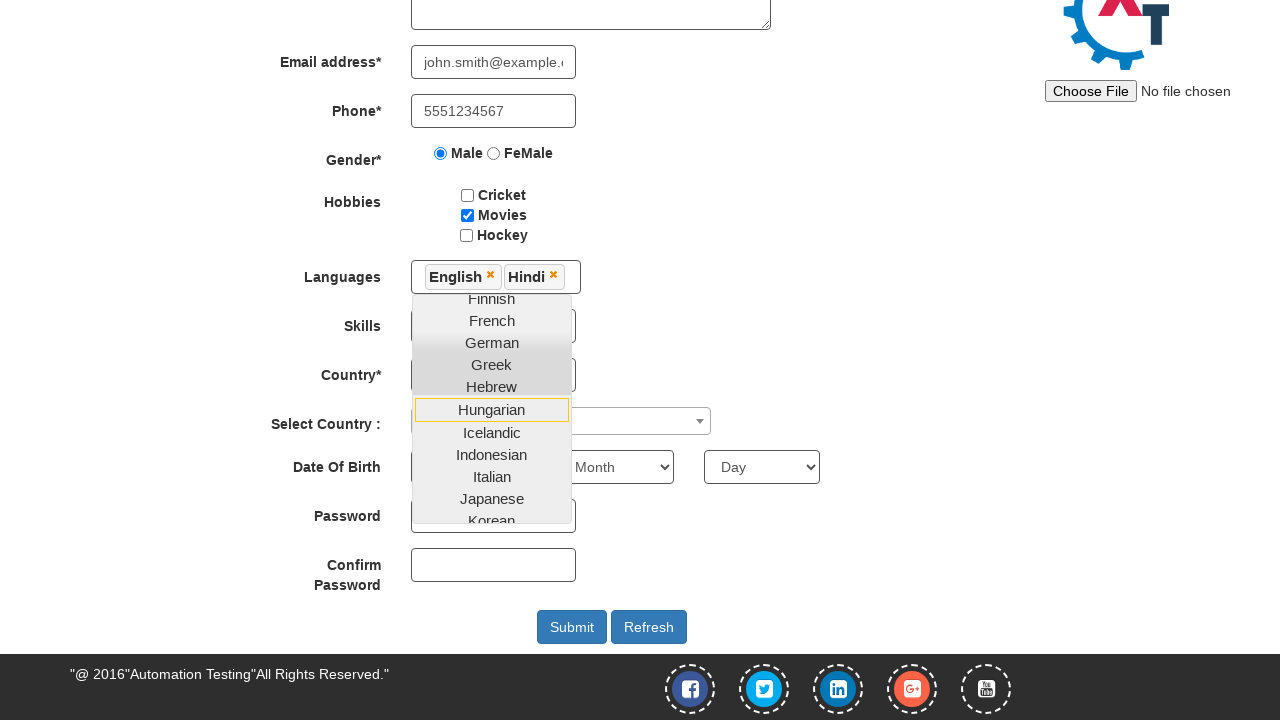

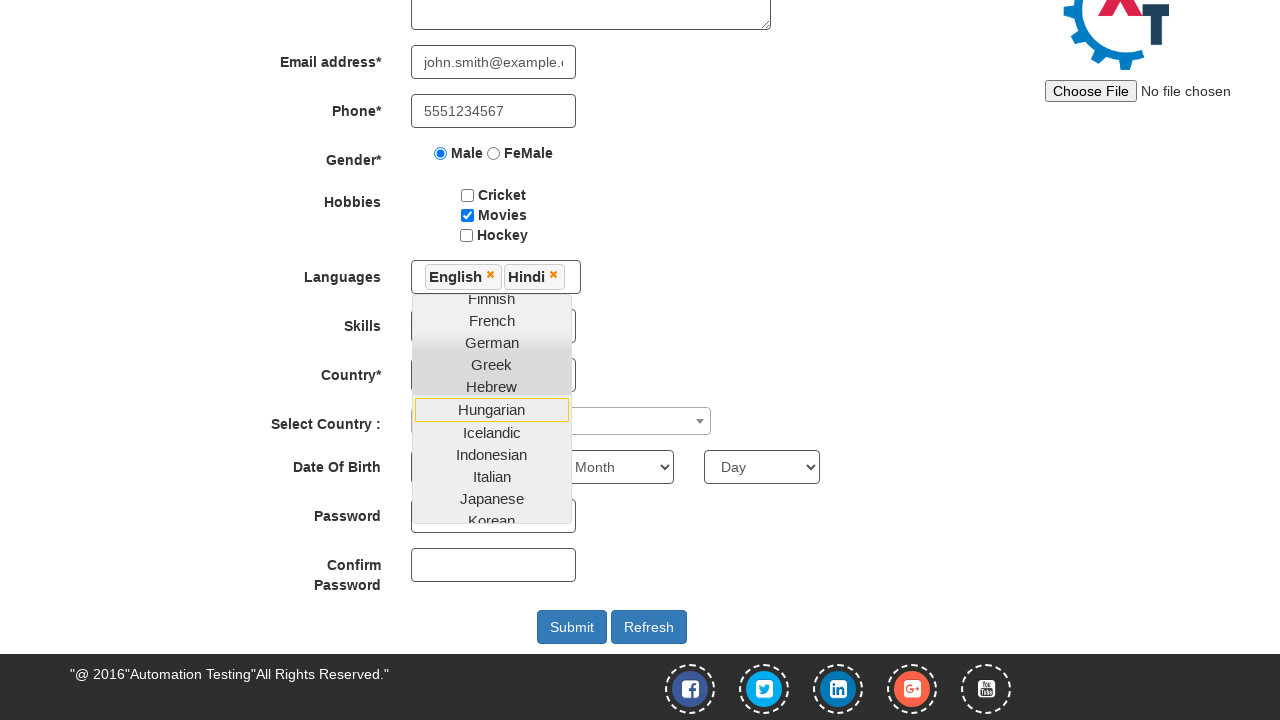